Tests mouse hover interaction on SpiceJet website by hovering over the "Add-ons" menu to reveal dropdown options, then clicks on "Visa Services" link.

Starting URL: https://spicejet.com

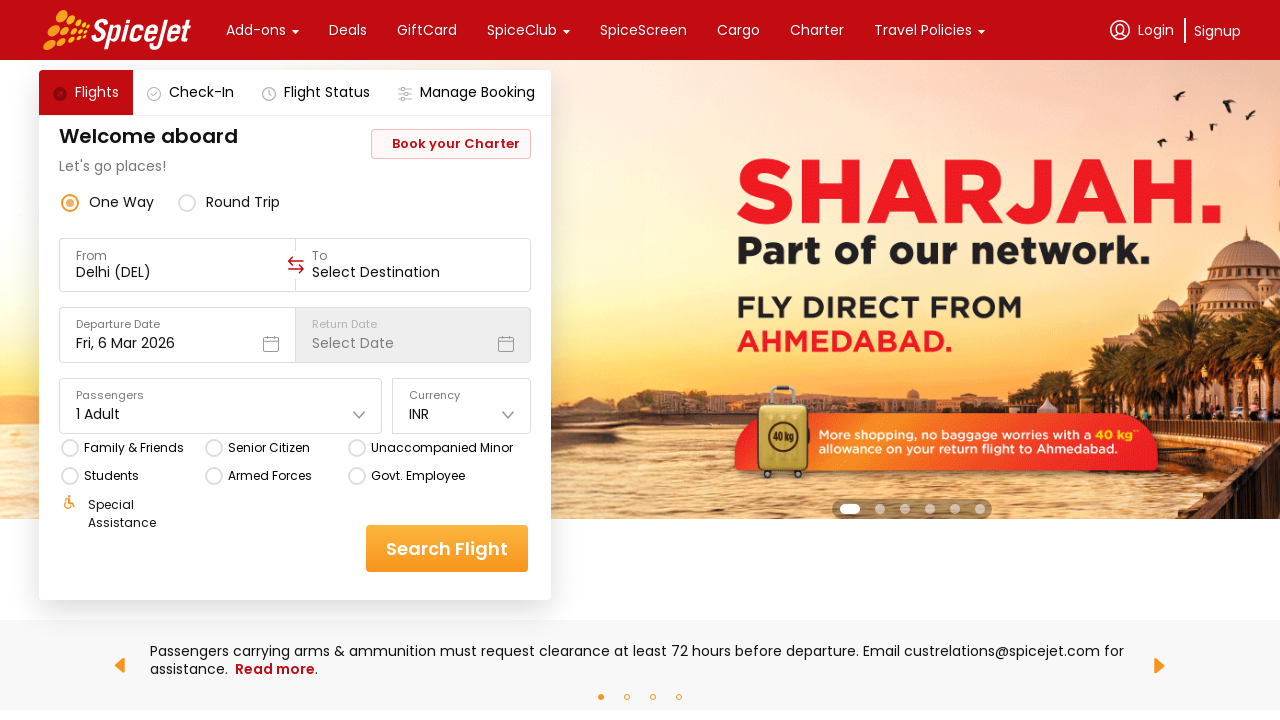

Navigated to SpiceJet website
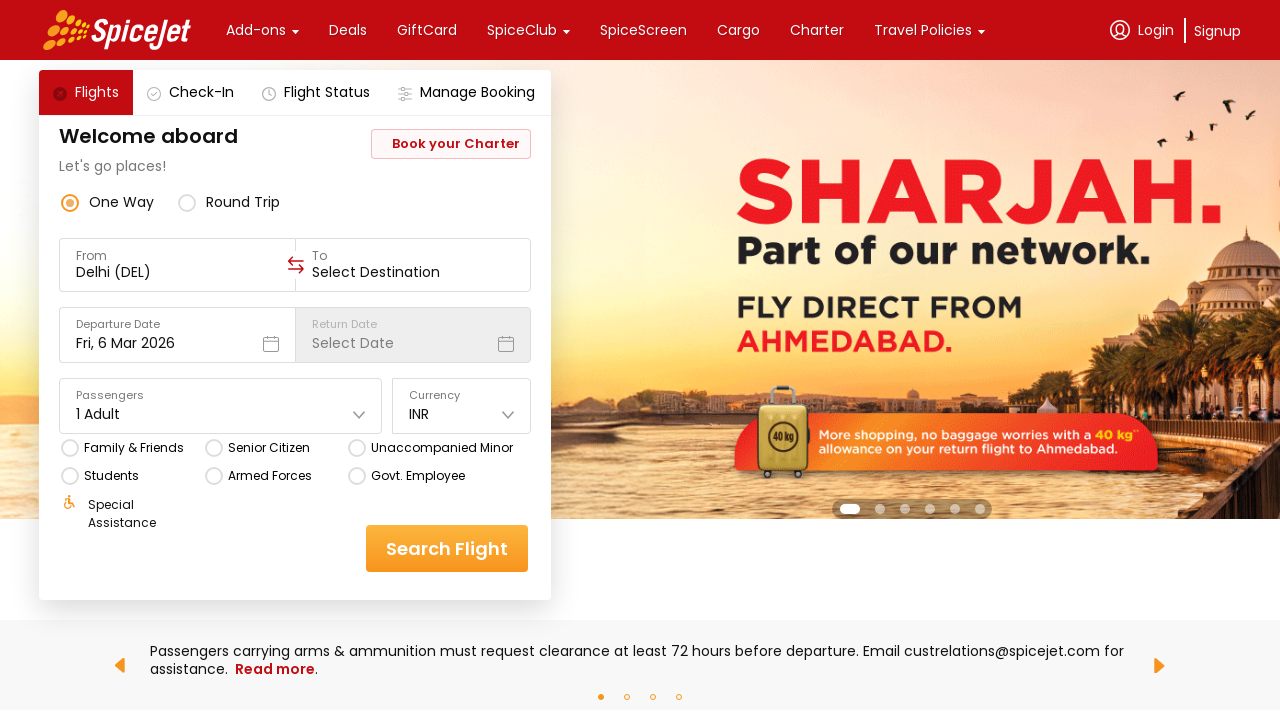

Hovered over Add-ons menu to reveal dropdown at (256, 30) on xpath=//div[text()='Add-ons']
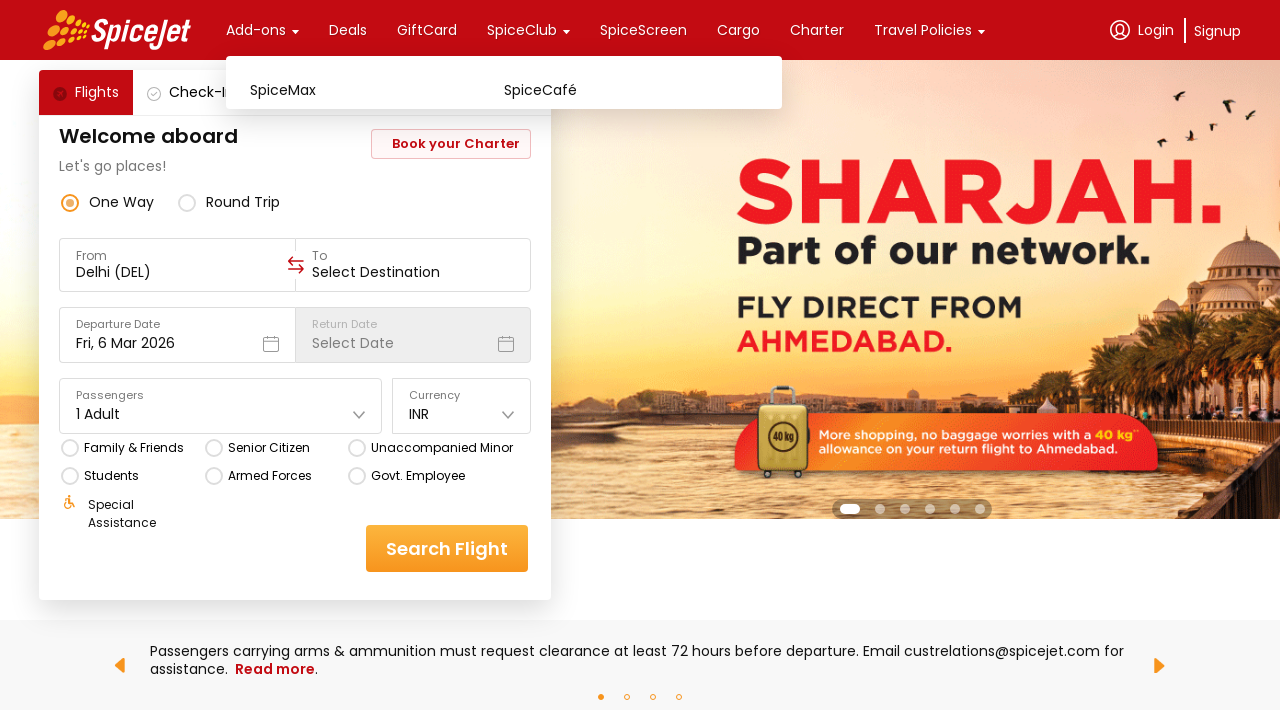

Visa Services dropdown option became visible
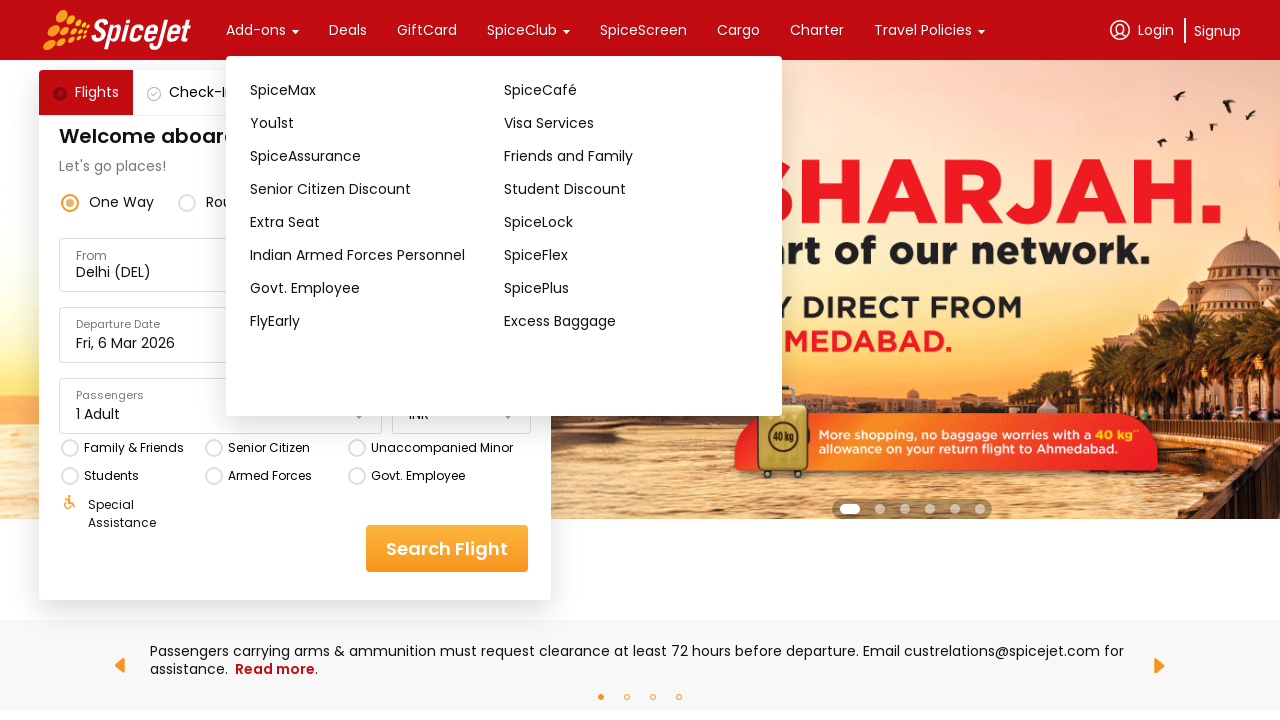

Clicked on Visa Services link at (631, 123) on xpath=//div[text()='Visa Services']
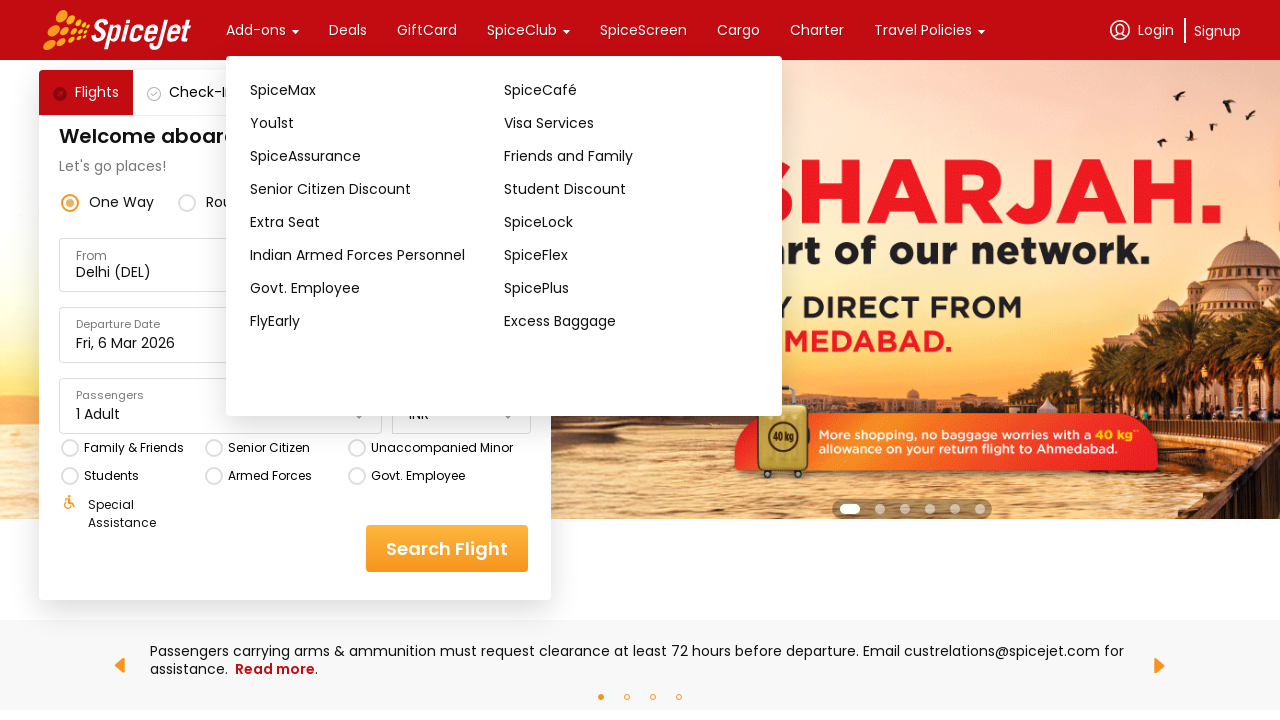

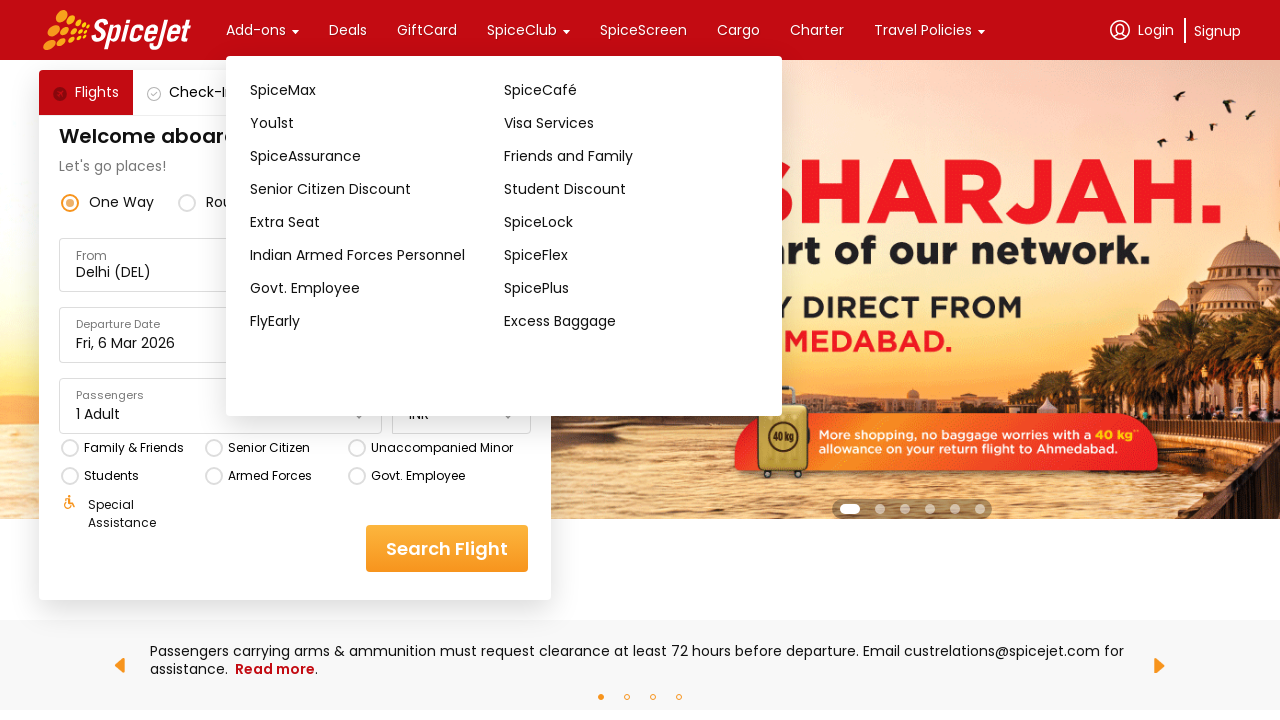